Tests keyboard shortcuts functionality by entering text in a current address field, selecting all with Ctrl+A, copying with Ctrl+C, navigating to permanent address field with Tab, and pasting with Ctrl+V

Starting URL: https://demoqa.com/text-box

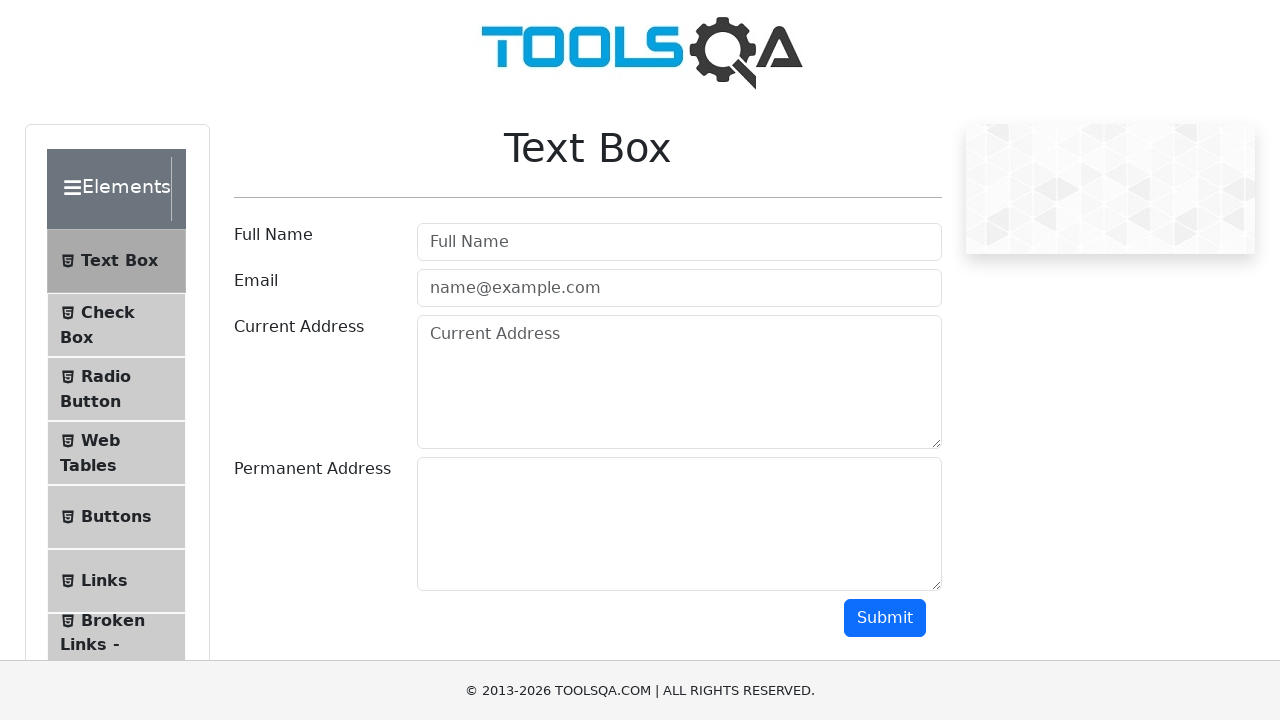

Located current address text area element
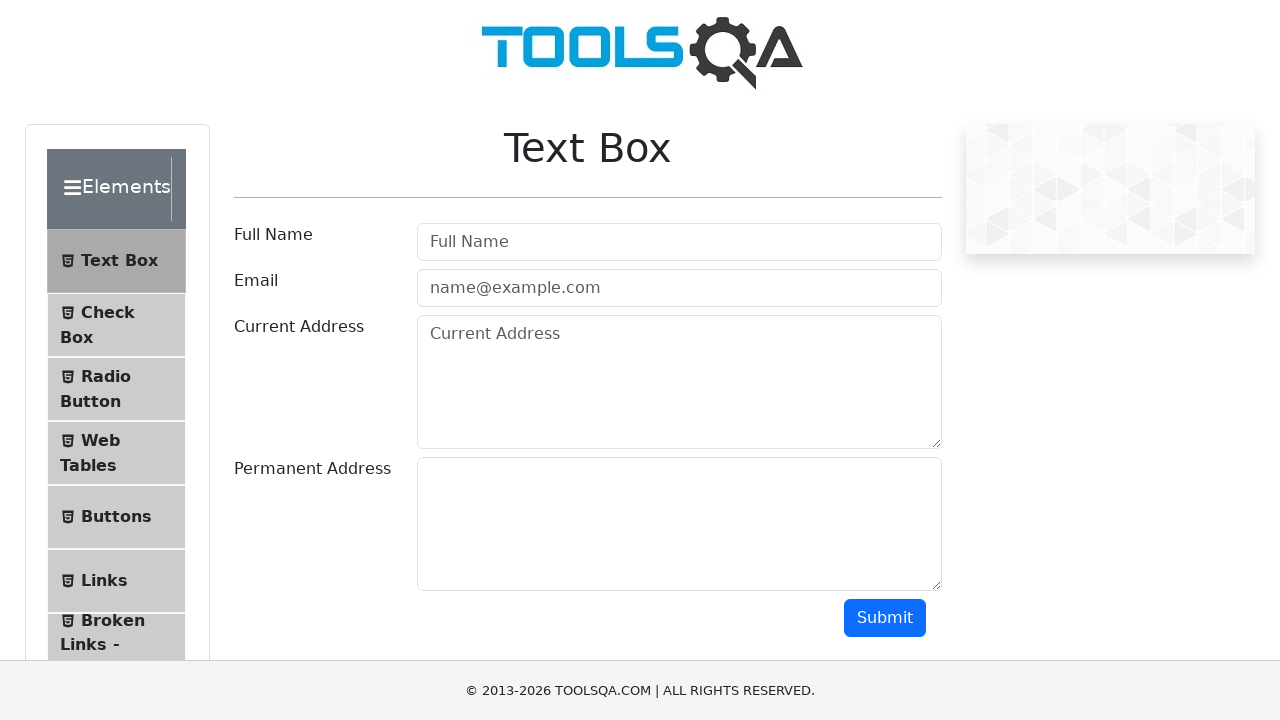

Located permanent address text area element
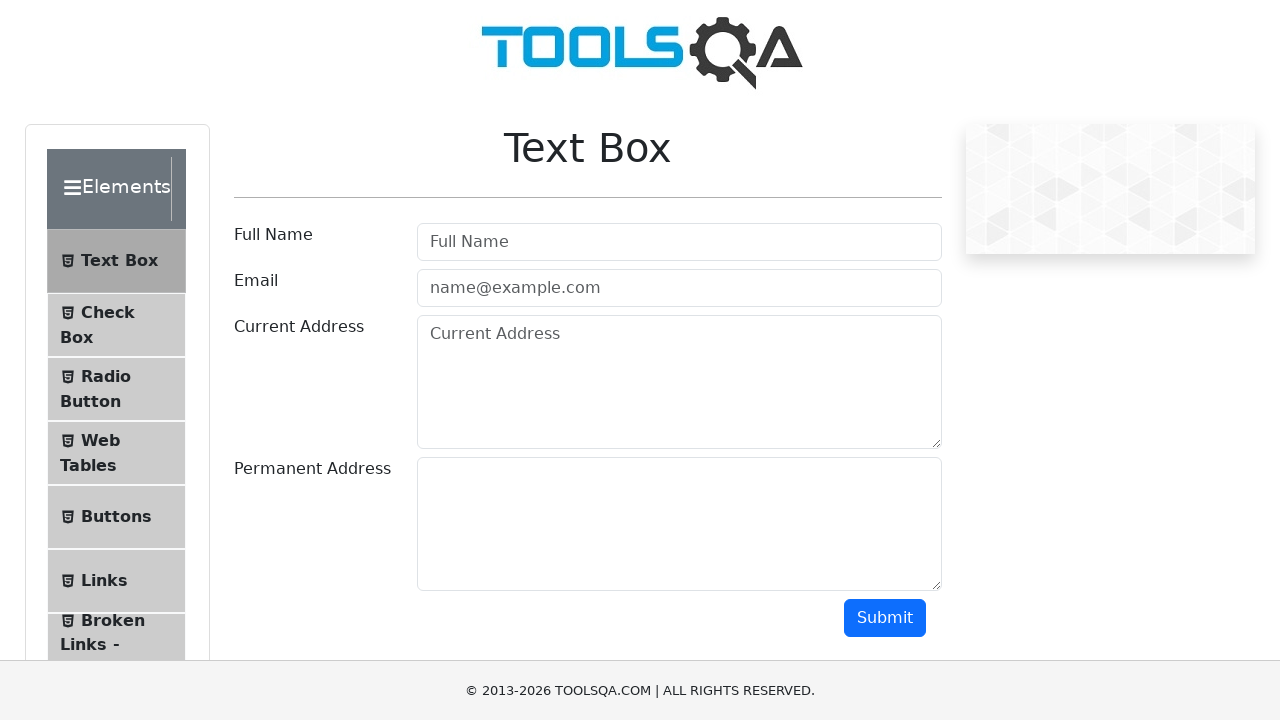

Filled current address field with lengthy text on #currentAddress
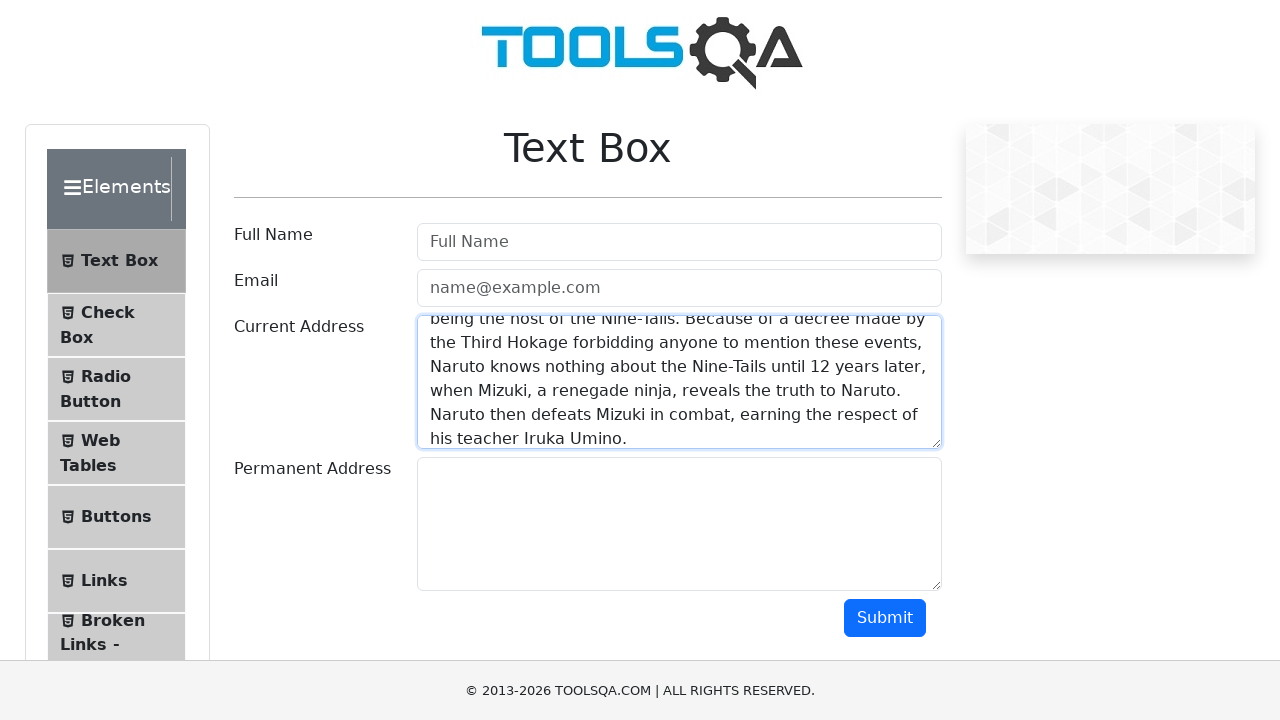

Clicked on current address field to focus at (679, 382) on #currentAddress
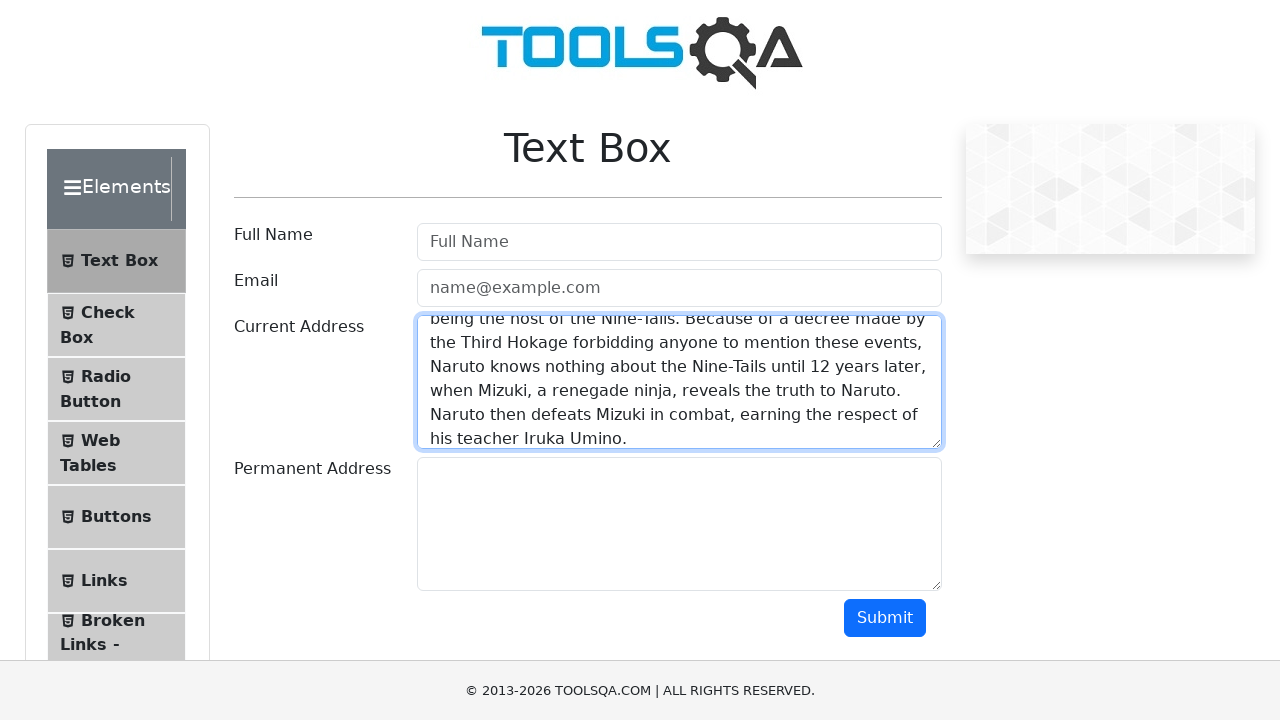

Pressed Ctrl+A to select all text in current address field
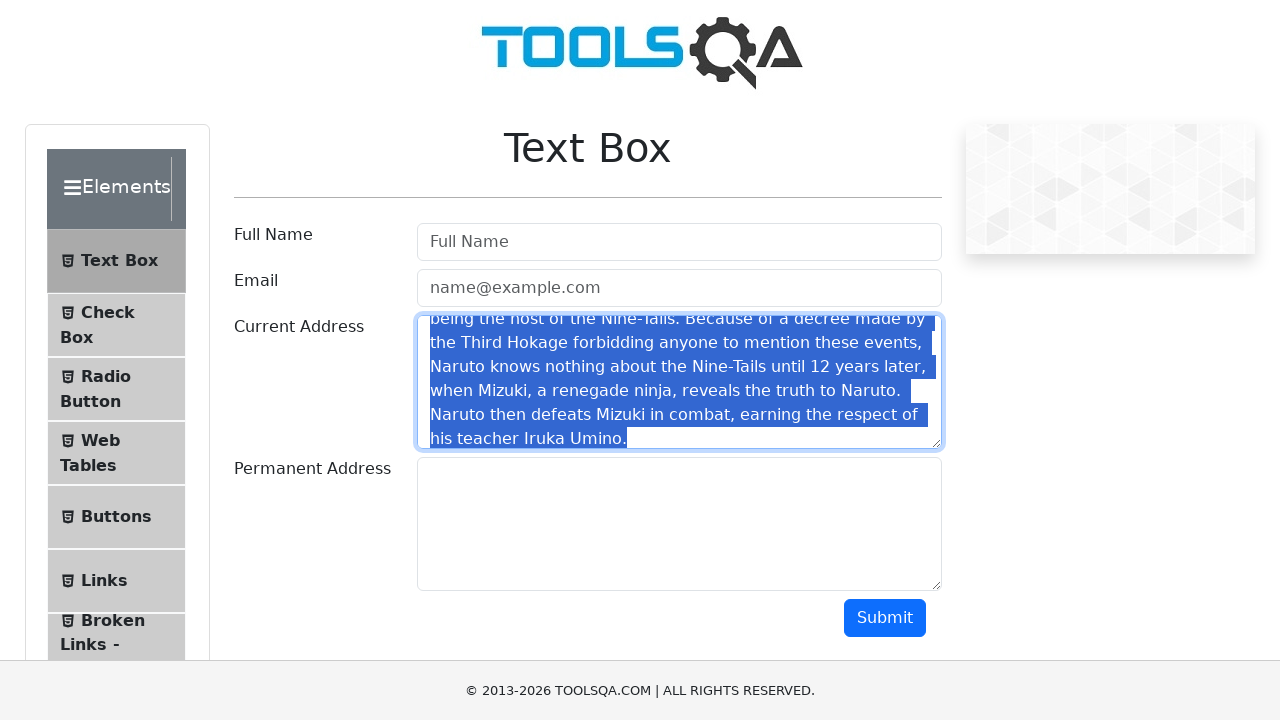

Pressed Ctrl+C to copy selected text
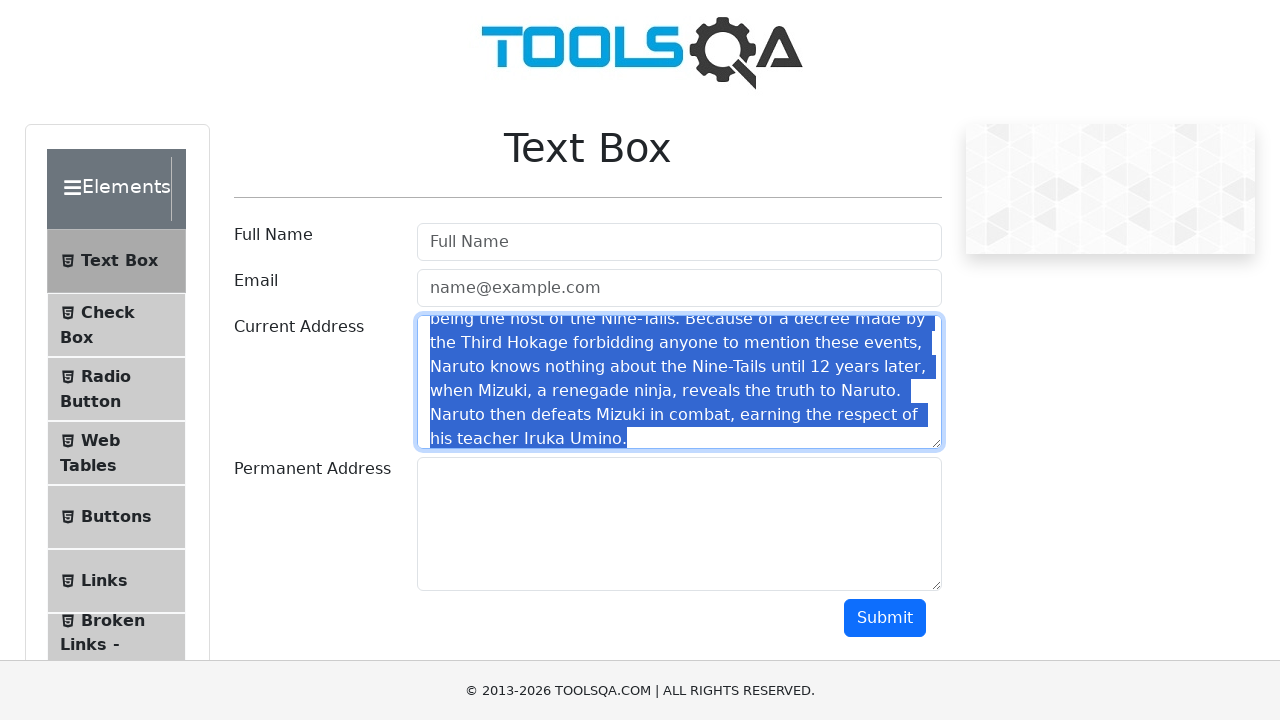

Pressed Tab to navigate to permanent address field
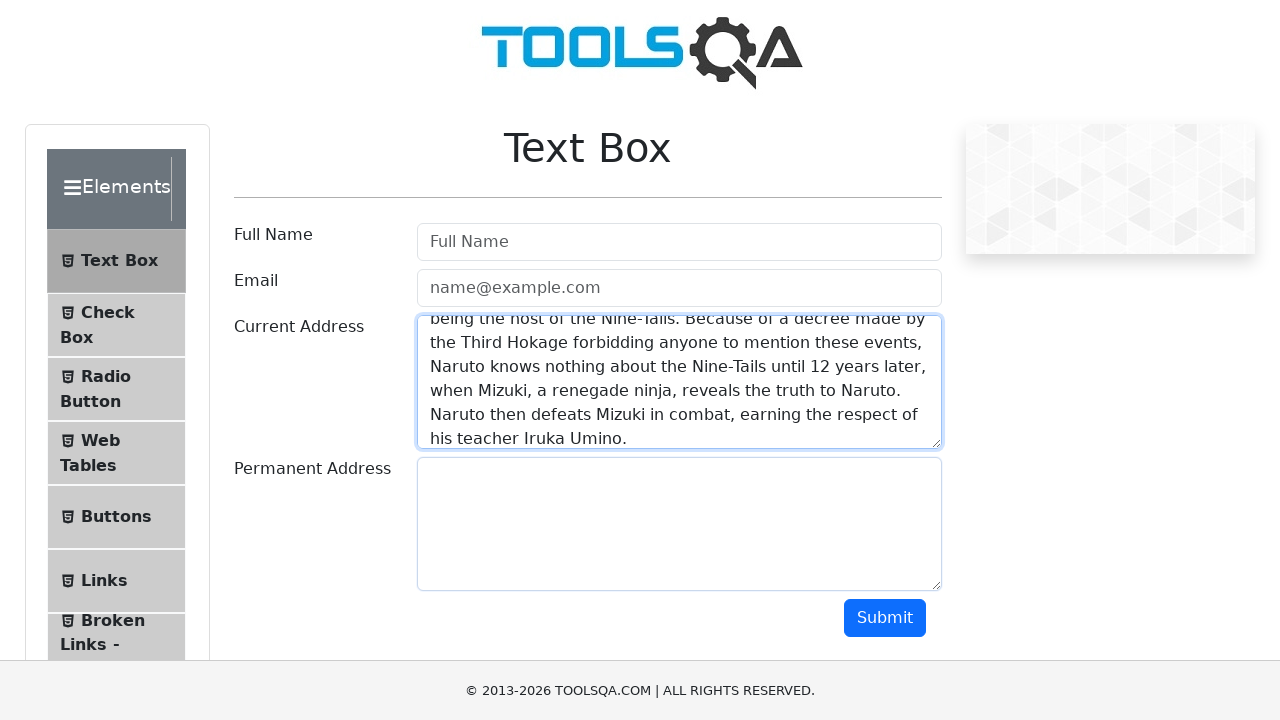

Pressed Ctrl+V to paste copied text into permanent address field
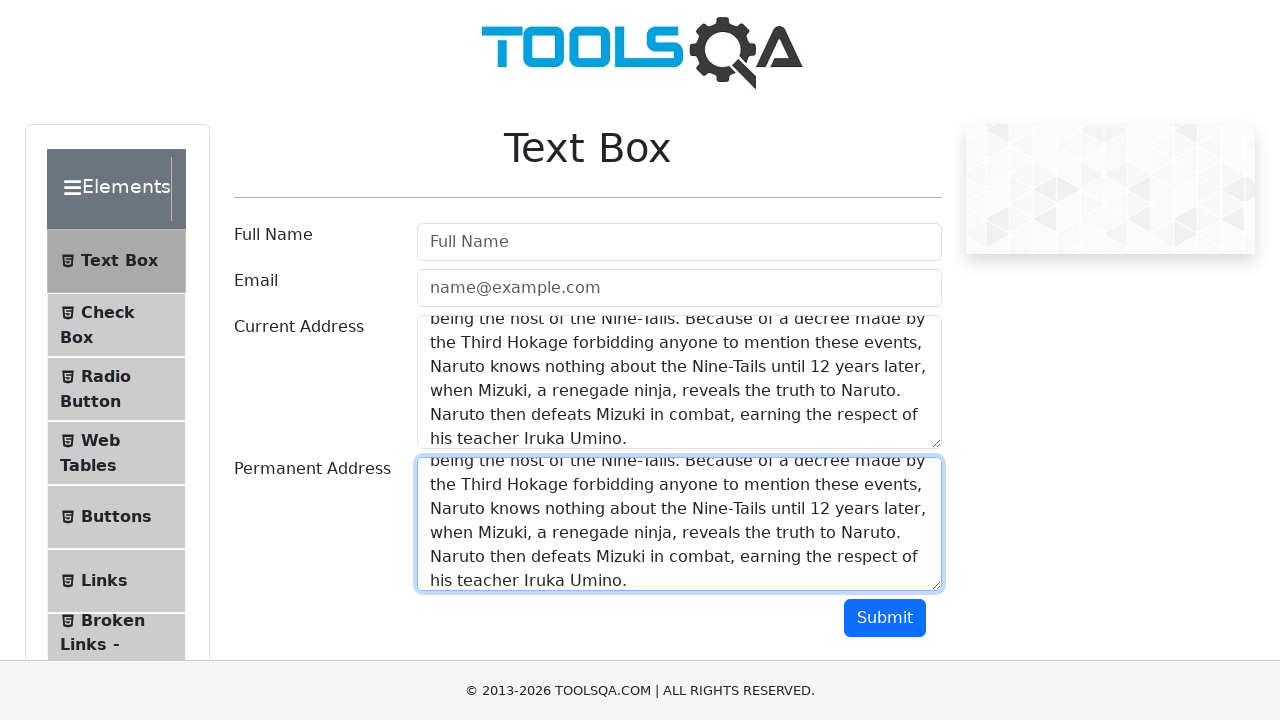

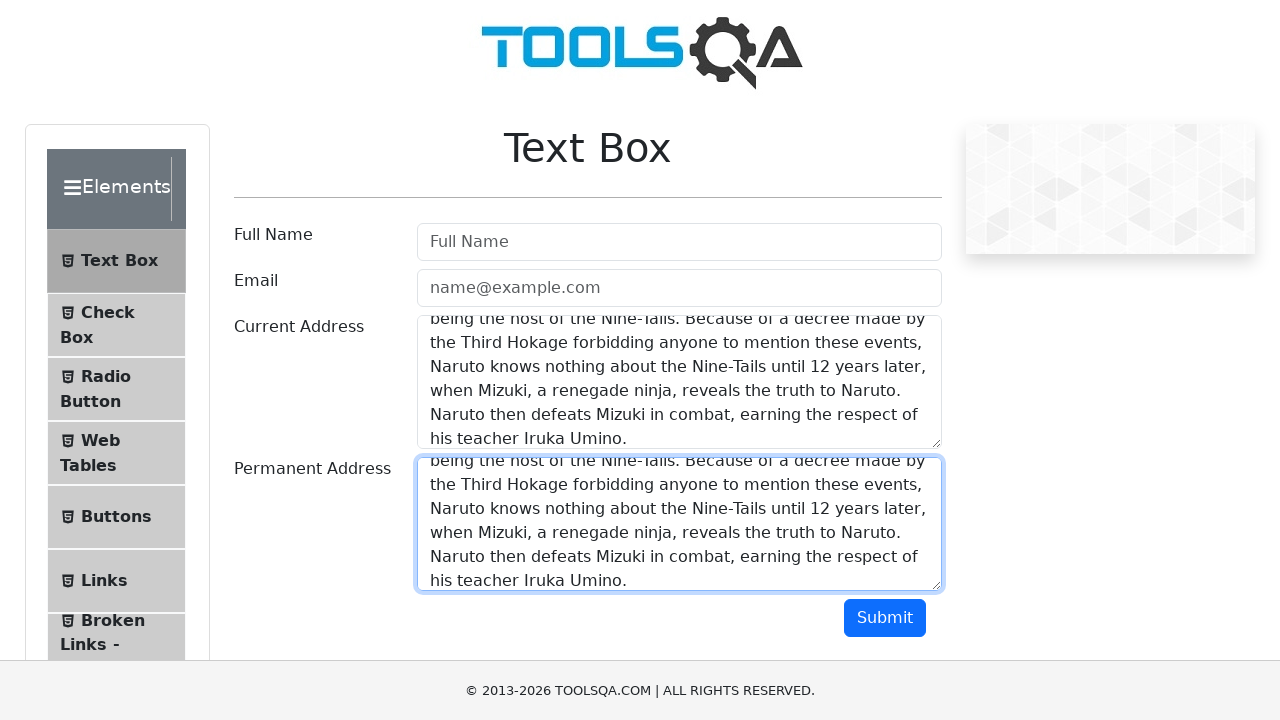